Tests the Blog link in the footer section

Starting URL: https://101internet.ru/abakan

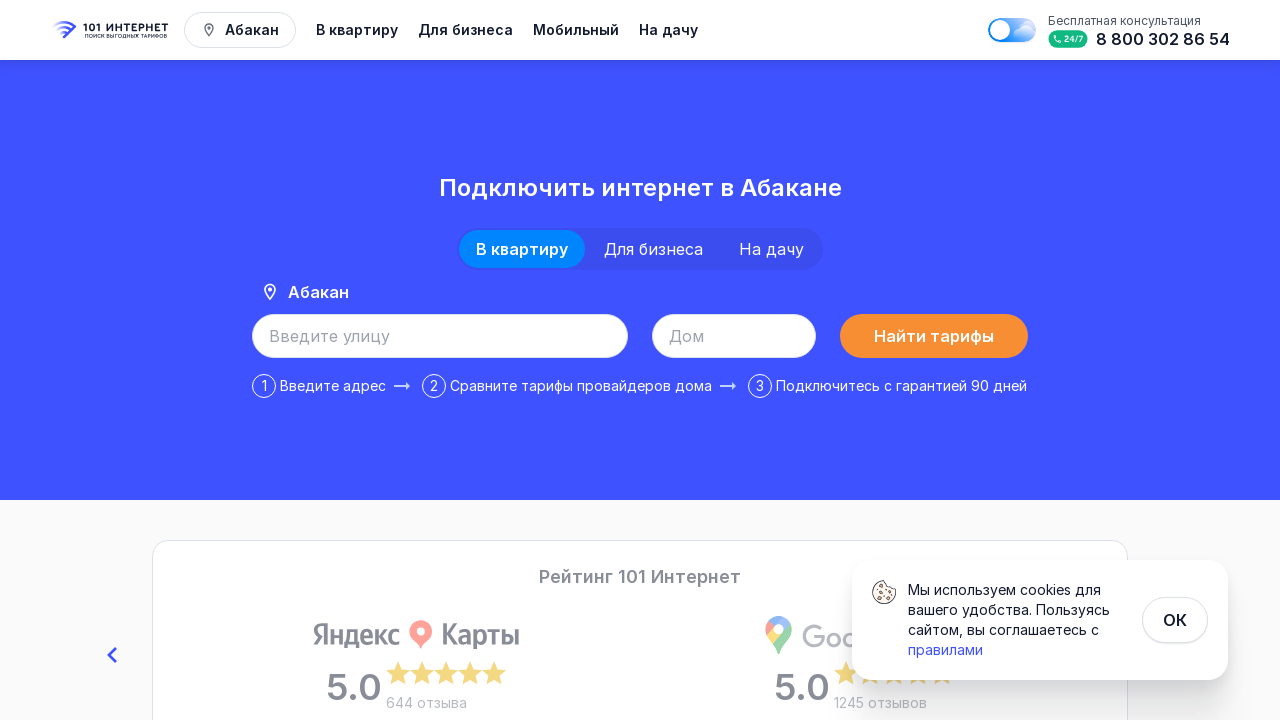

Navigated to https://101internet.ru/abakan
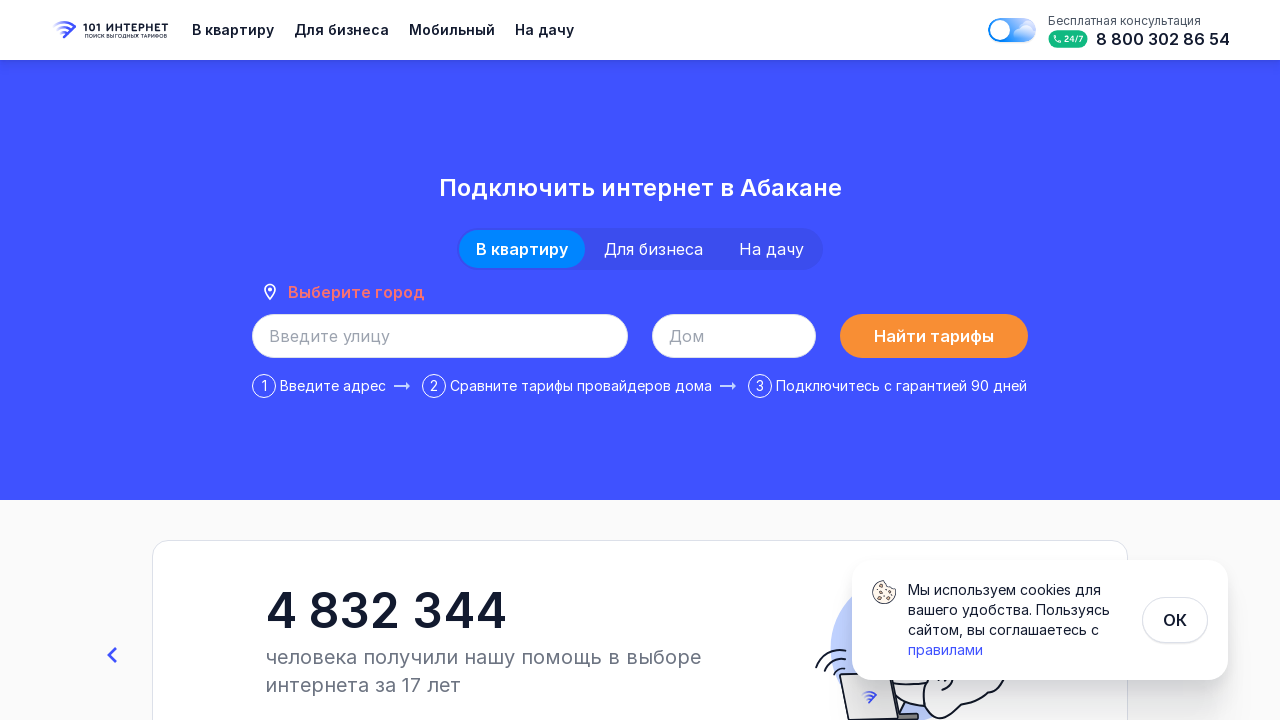

Clicked Blog link in footer at (407, 557) on internal:role=link[name="Блог"i]
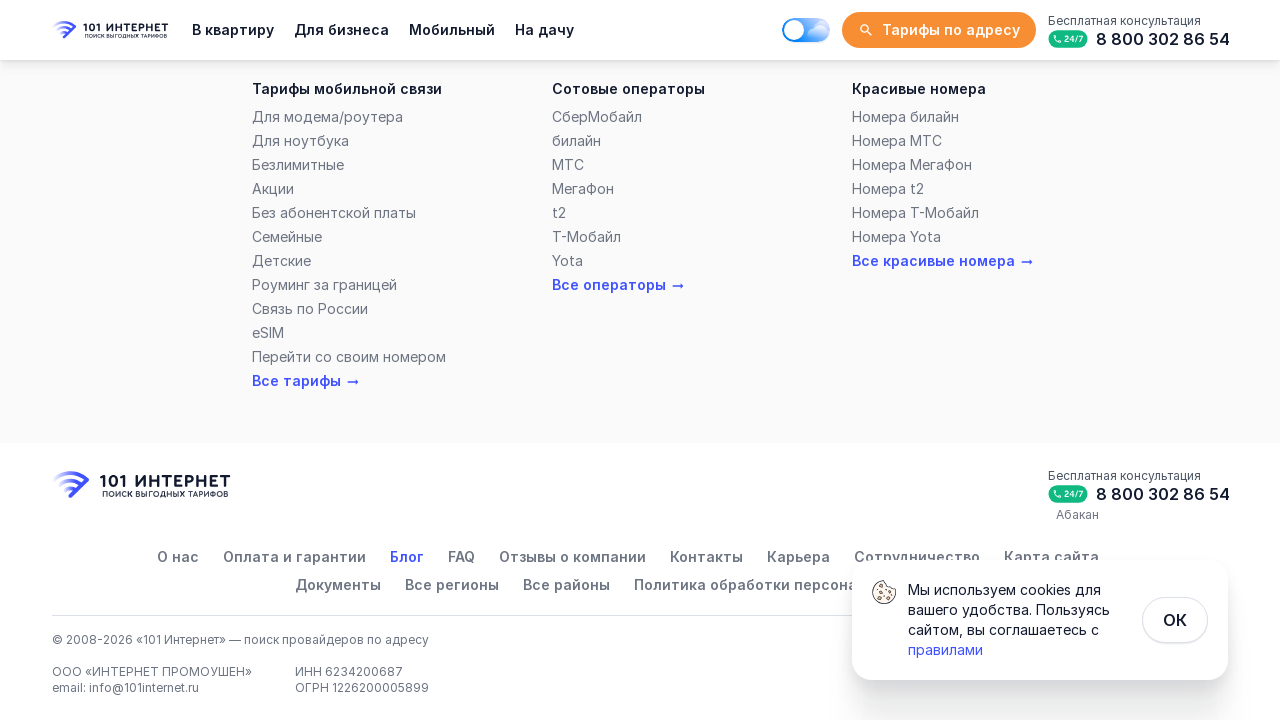

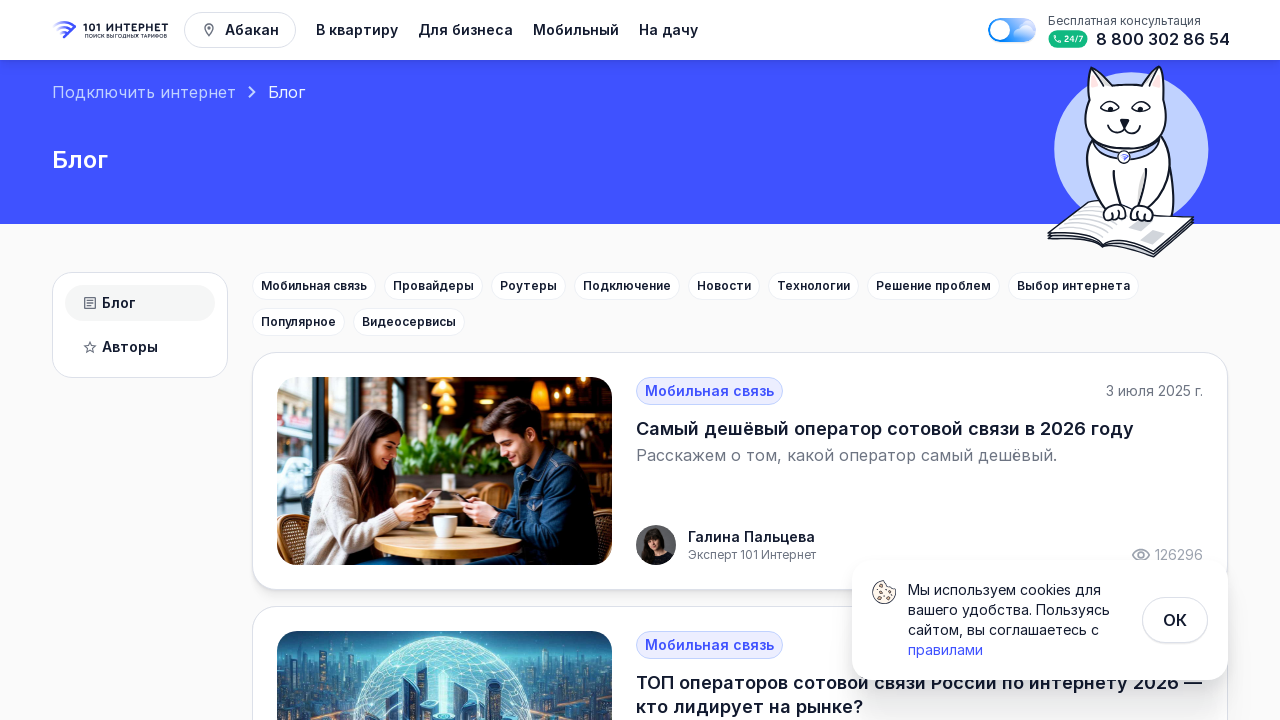